Solves a math captcha by calculating a value, filling in the answer, selecting checkbox and radiobutton options, and submitting the form

Starting URL: http://suninjuly.github.io/math.html

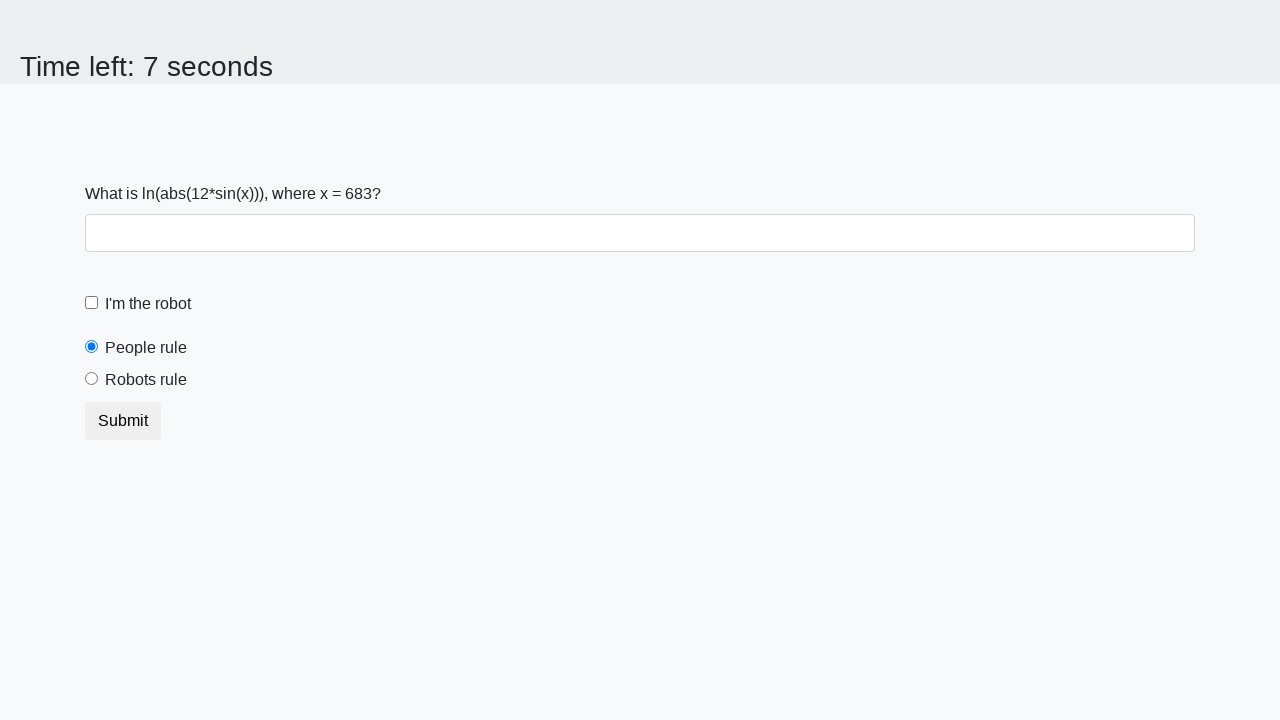

Located the input value element on the page
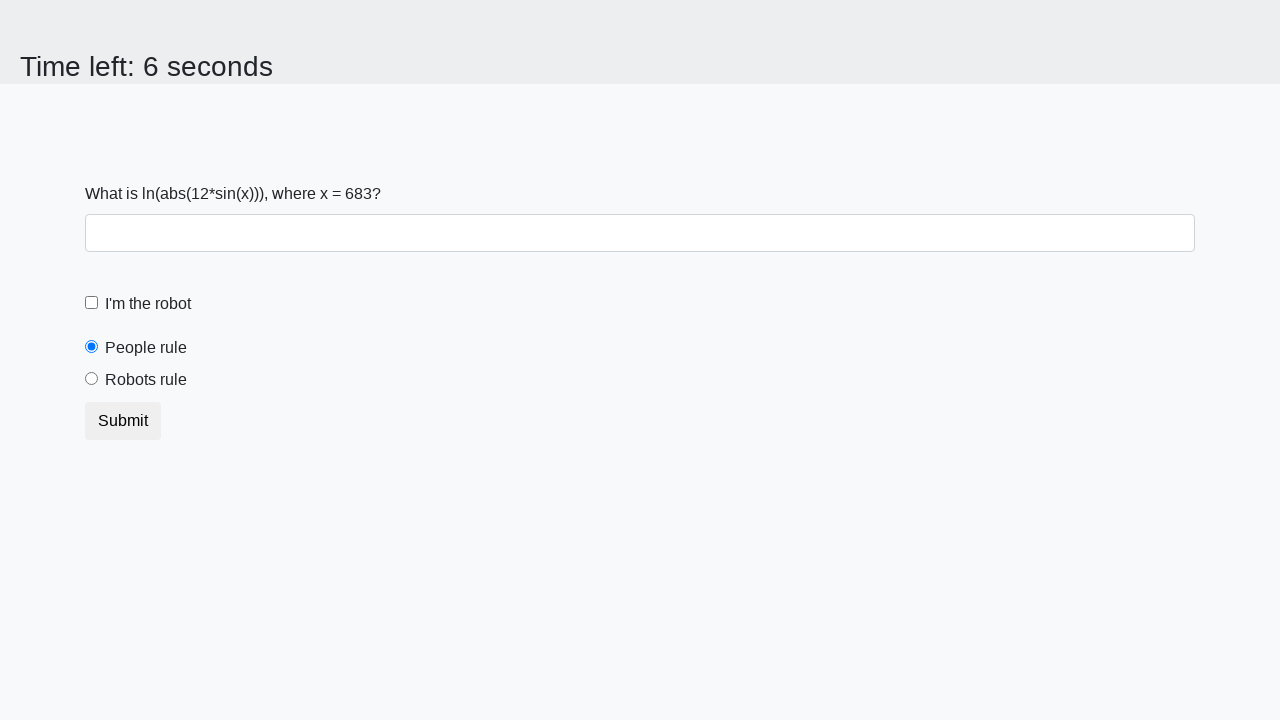

Extracted the x value from the input element
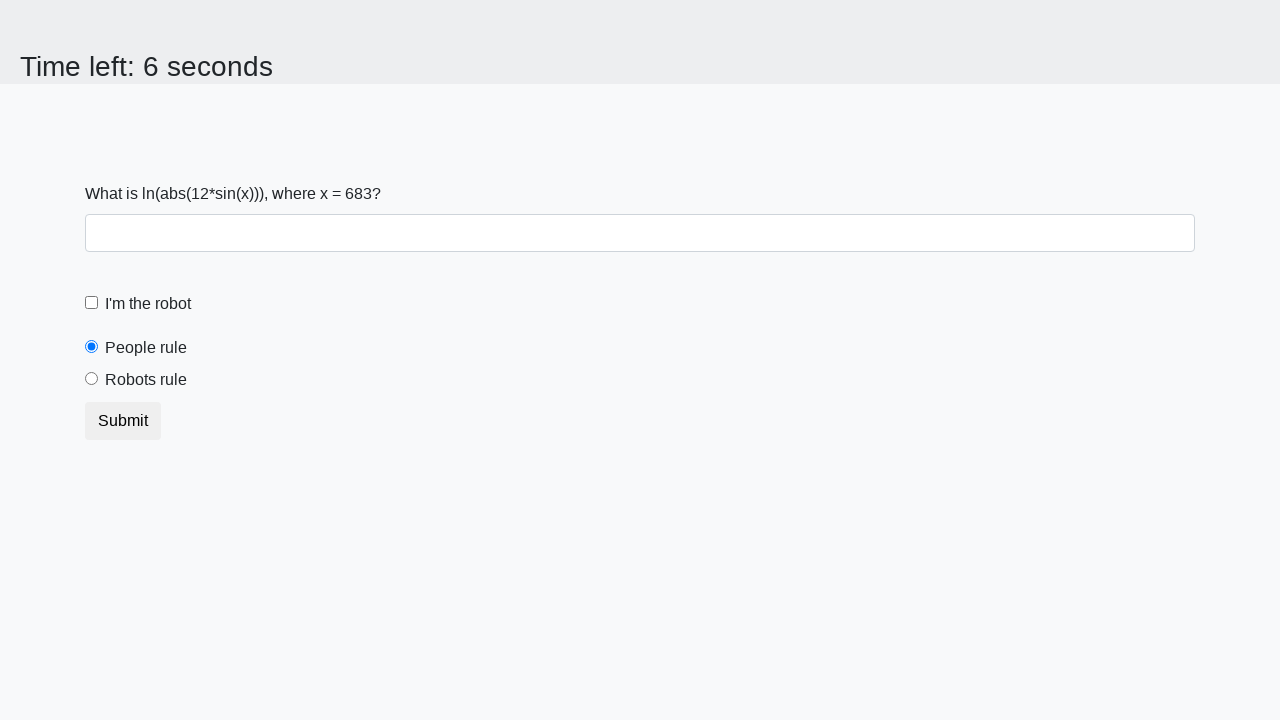

Calculated the math captcha answer using formula: log(abs(12*sin(x)))
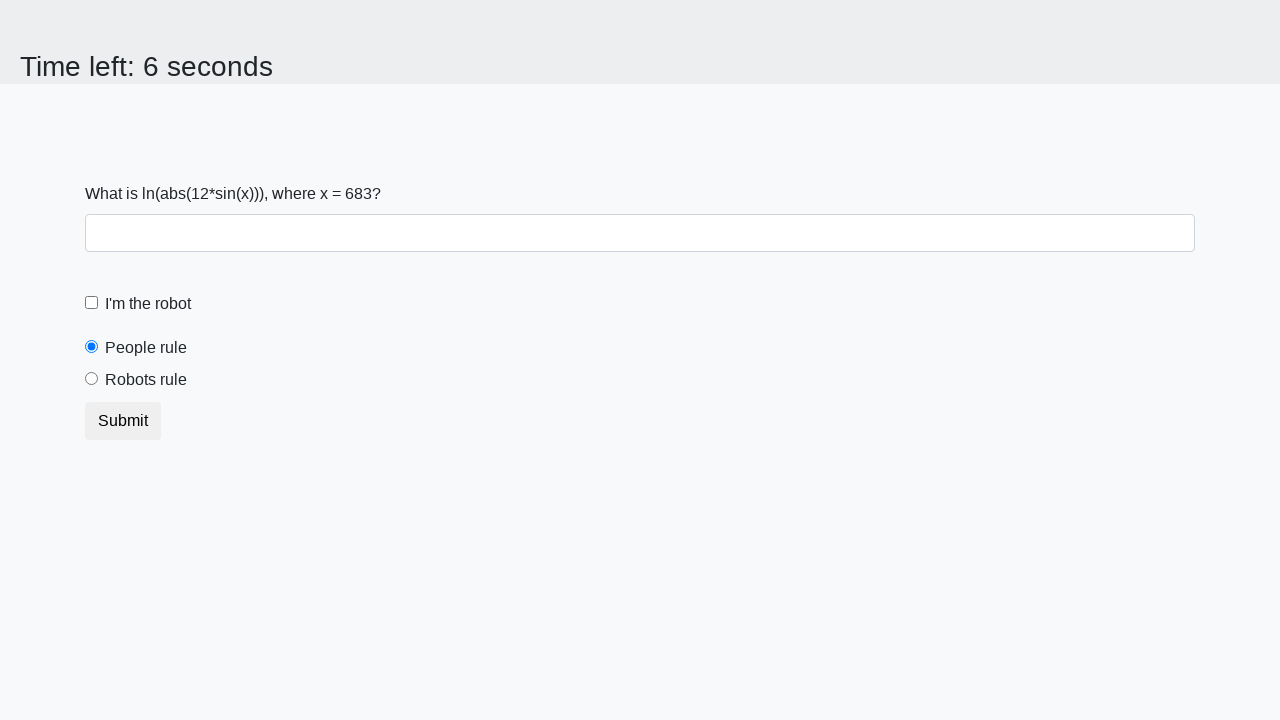

Filled the answer field with calculated value: 2.4403208511783547 on #answer.form-control[type="text"]
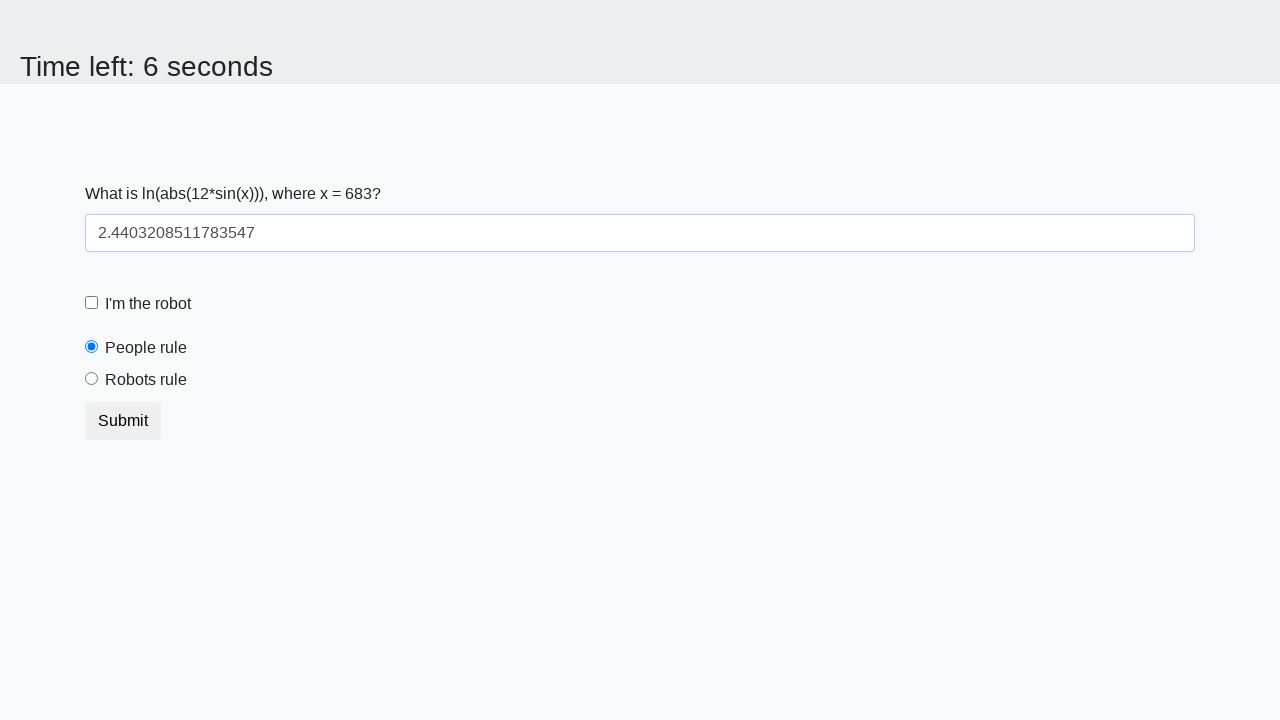

Clicked the 'I'm a robot' checkbox at (92, 303) on #robotCheckbox
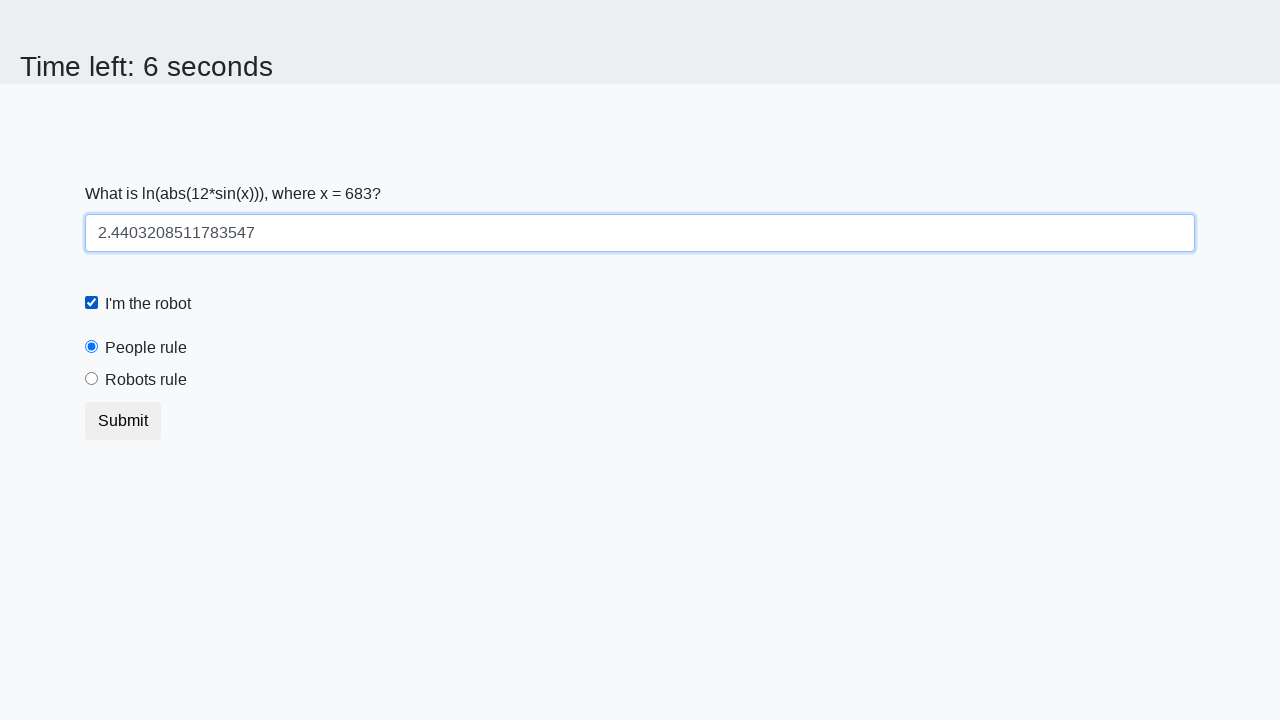

Selected the 'robots rule' radio button at (92, 379) on .form-check-input#robotsRule
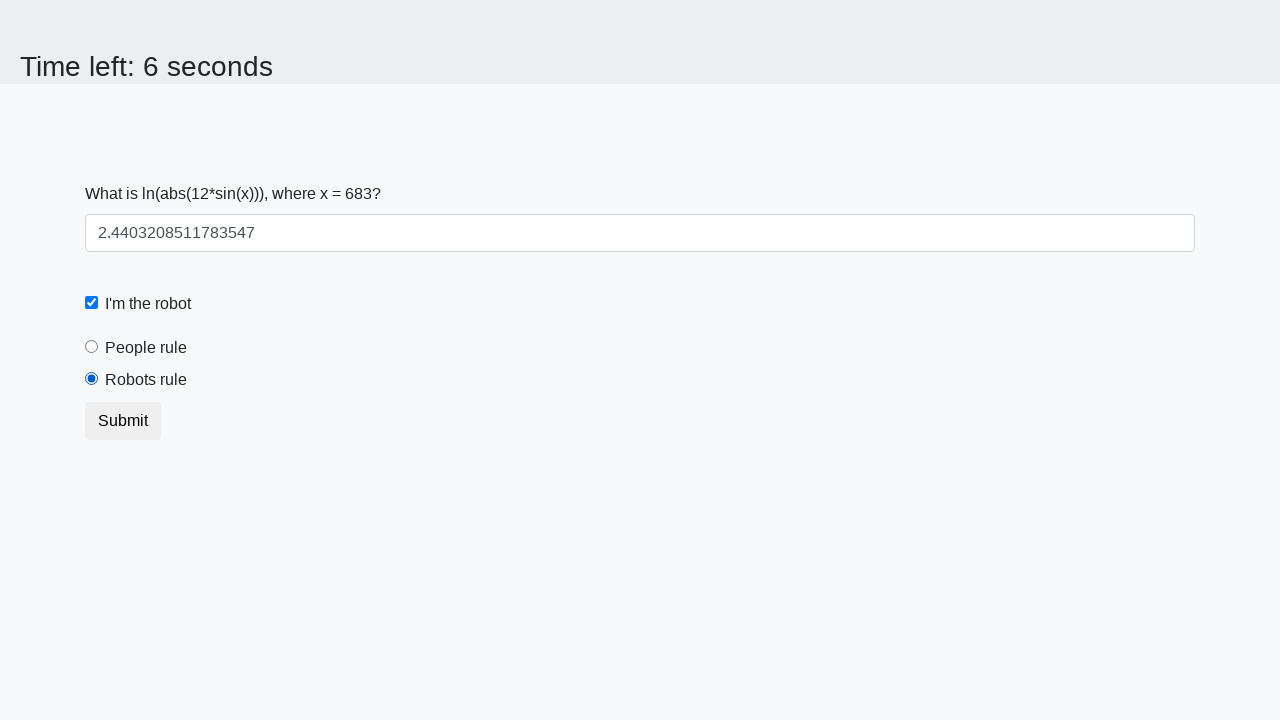

Clicked the submit button to submit the form at (123, 421) on button.btn.btn-default
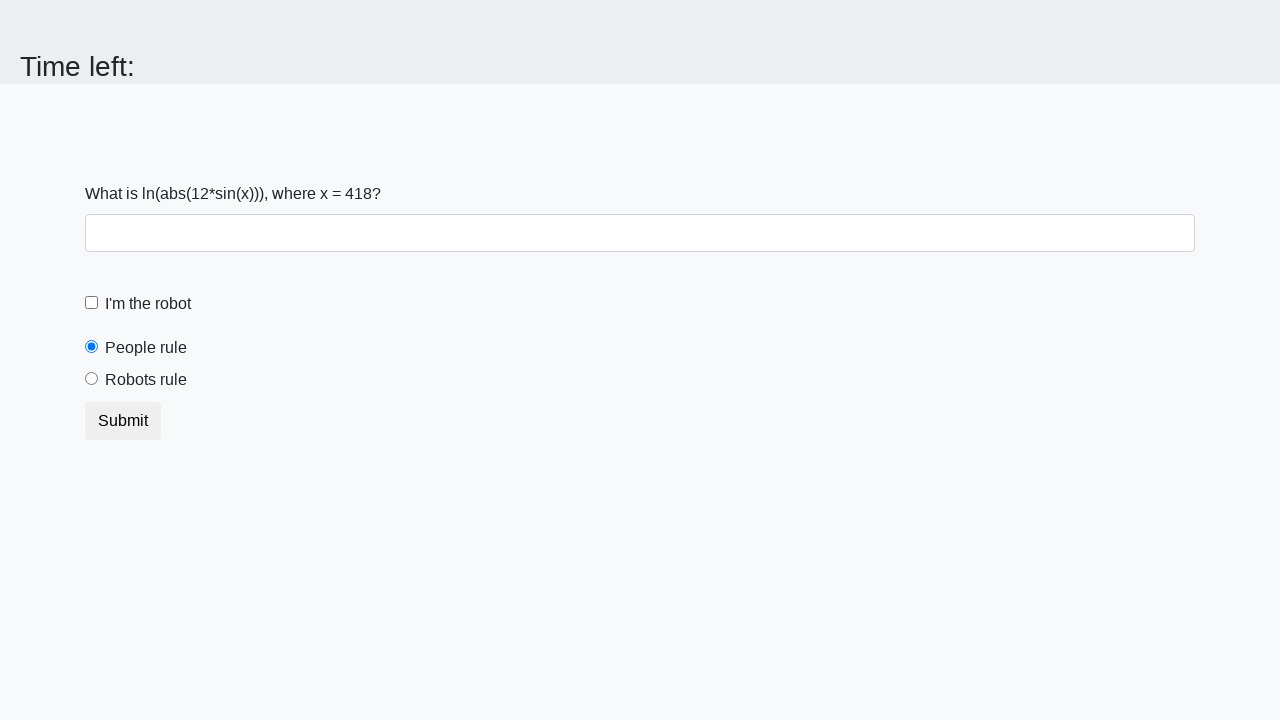

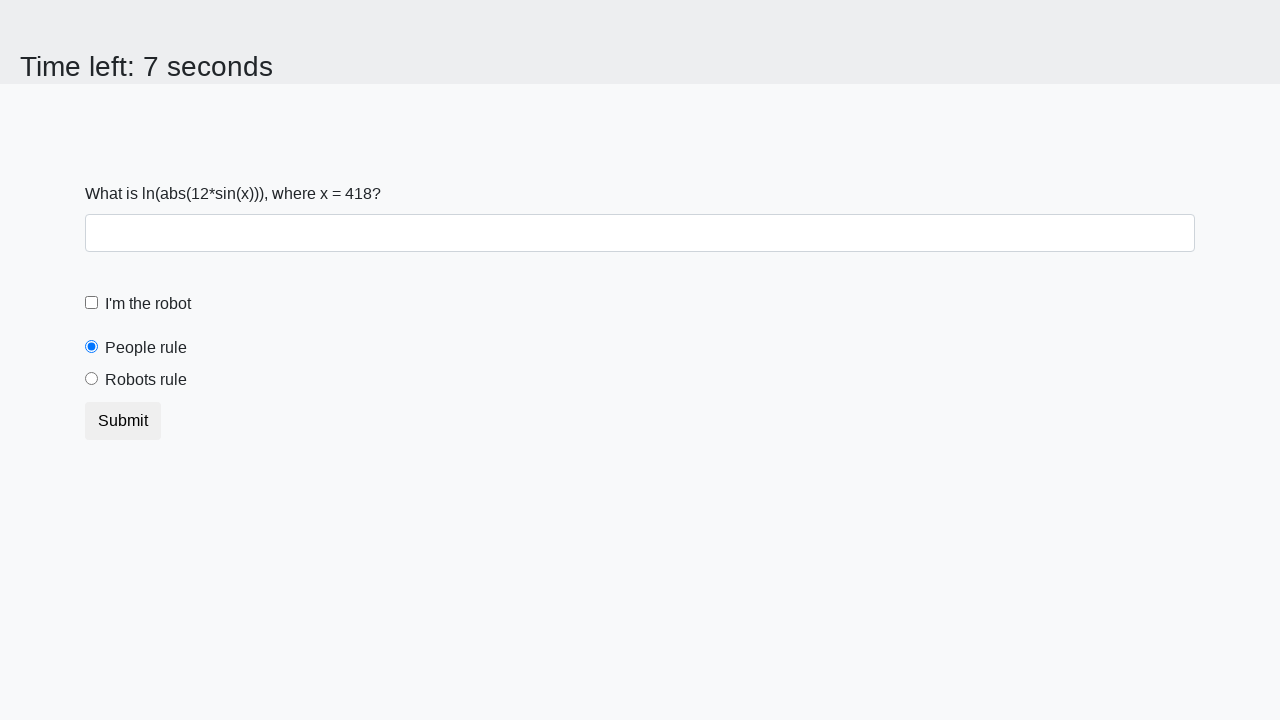